Tests multi-select dropdown functionality by selecting multiple superhero options using their values in a multi-selection box field.

Starting URL: https://letcode.in/dropdowns

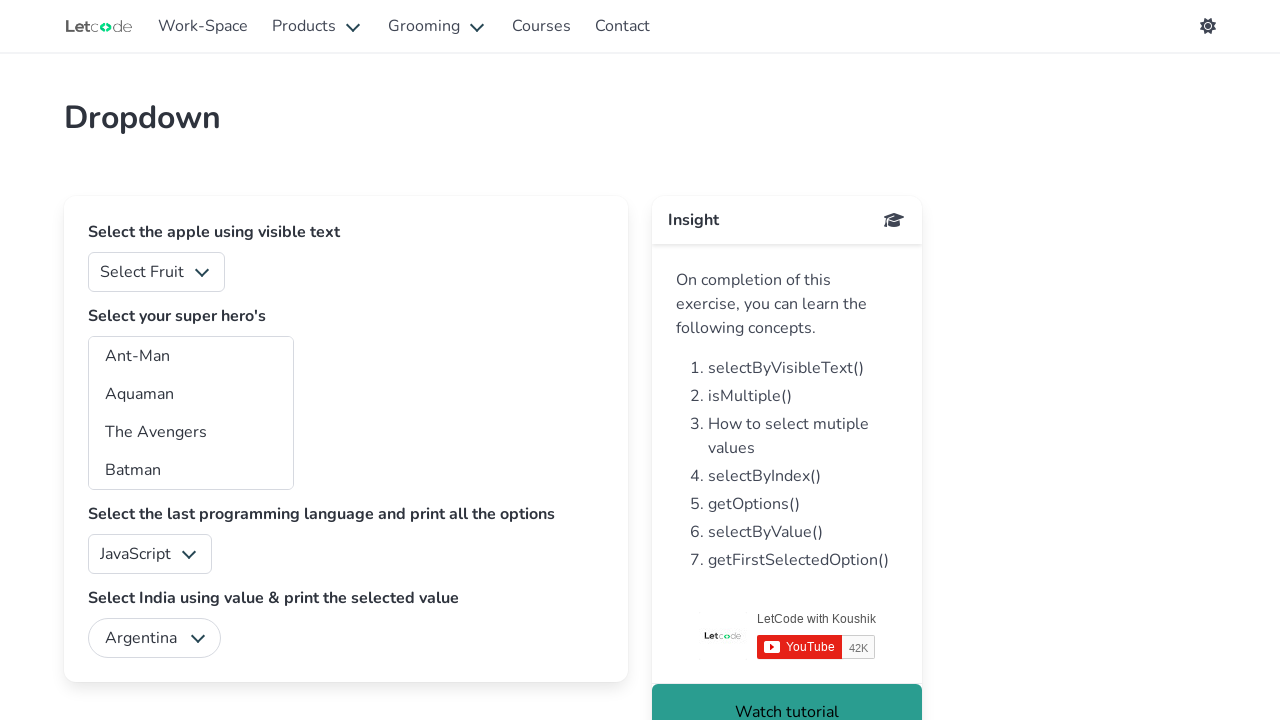

Multi-select dropdown #superheros is visible
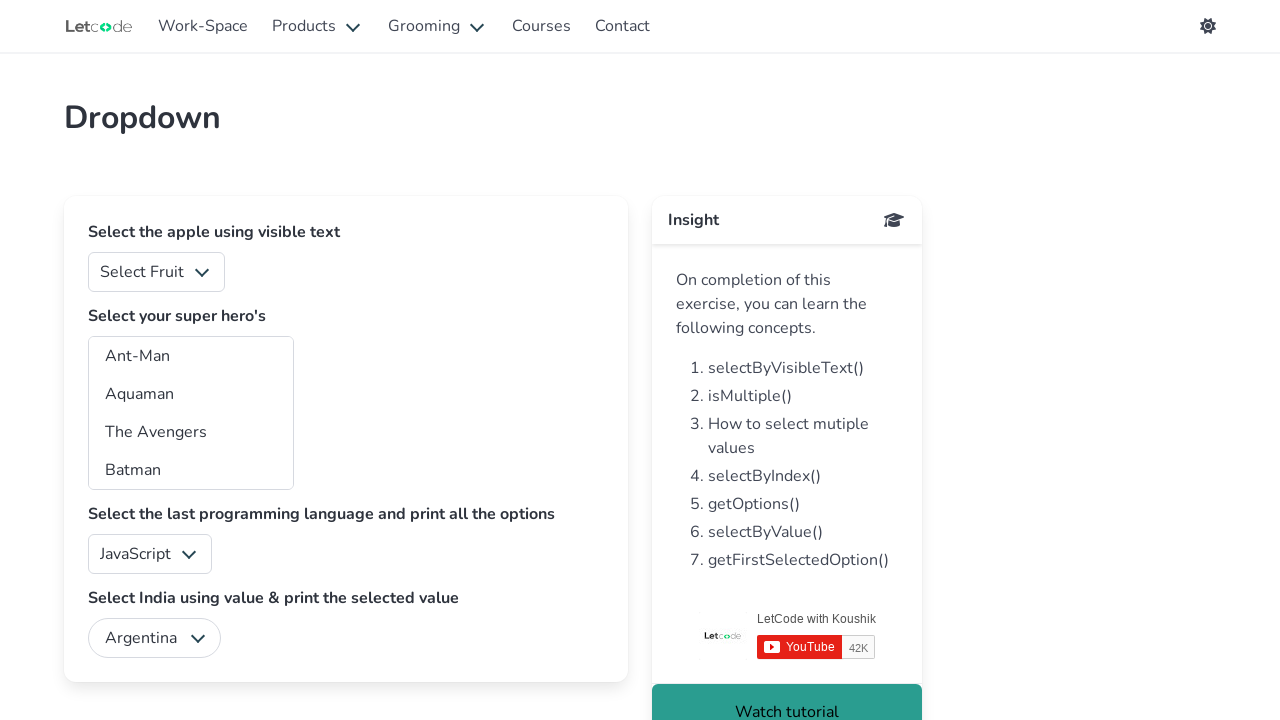

Selected first superhero option with value 'am' on #superheros
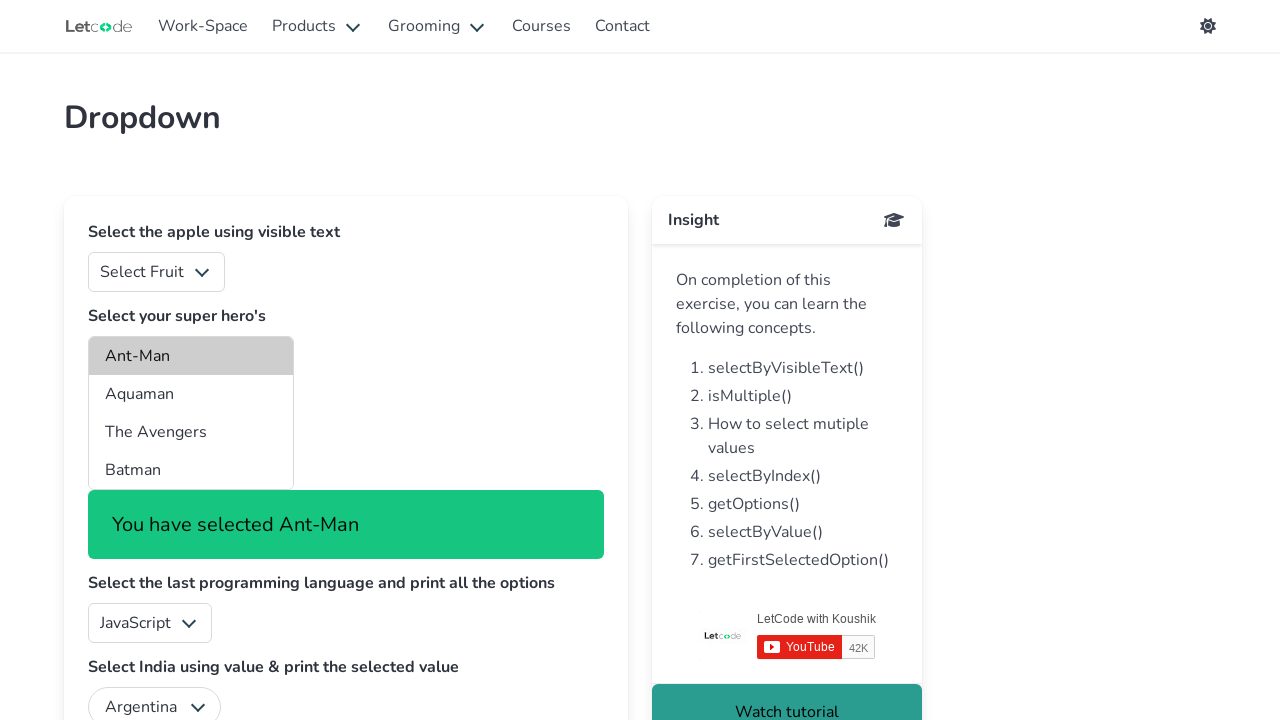

Selected multiple superhero options: 'am', 'ta', 'bt', 'bw' on #superheros
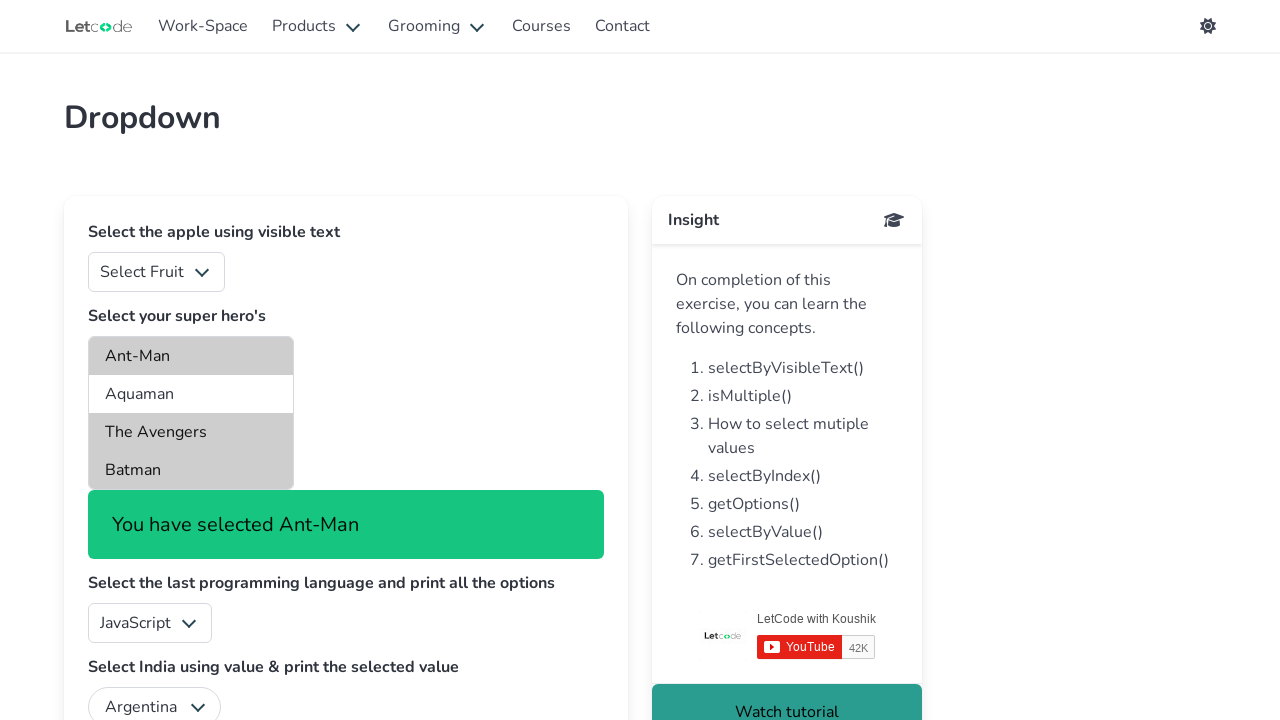

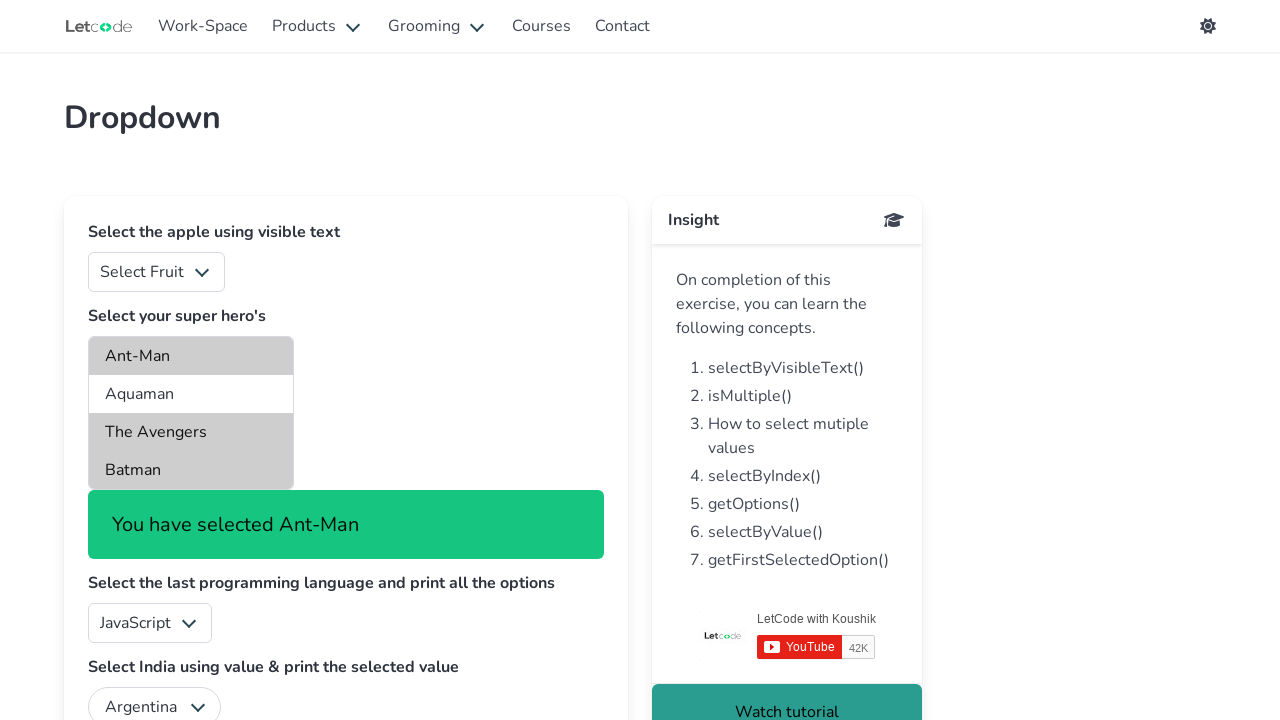